Tests iframe interactions on a demo automation testing site by switching between single and nested iframes and entering text in input fields

Starting URL: http://demo.automationtesting.in/Frames.html

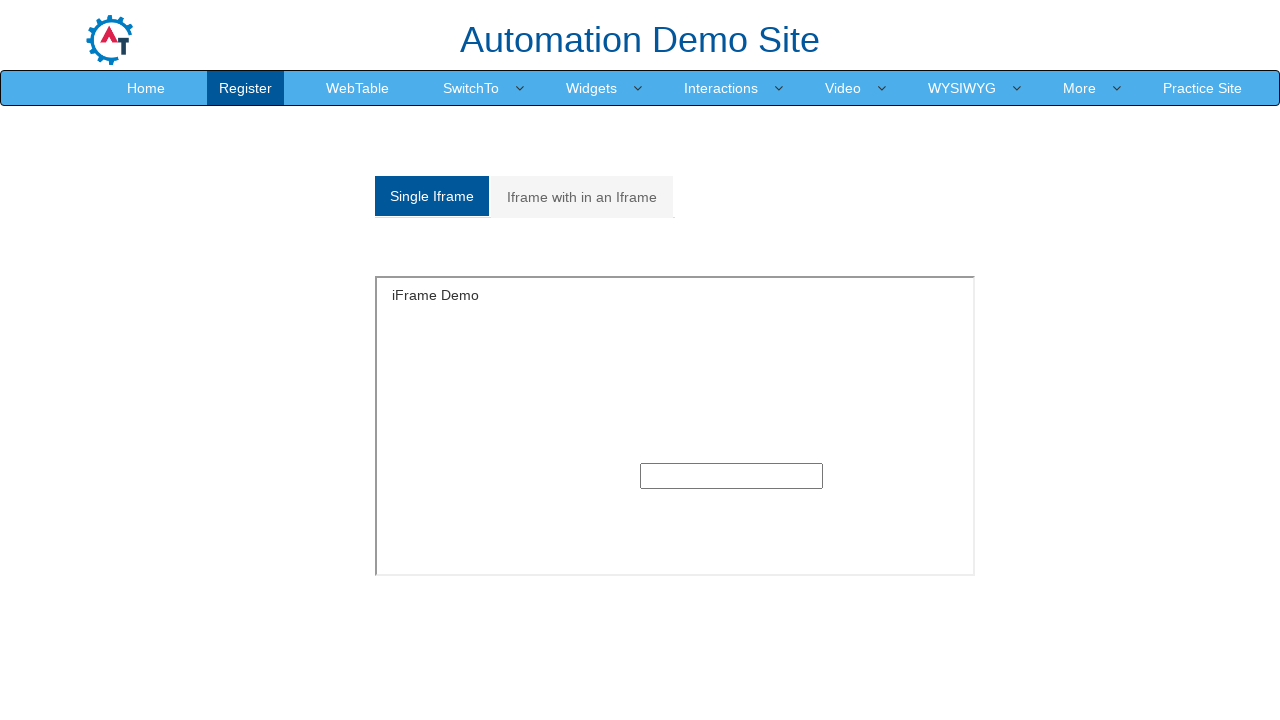

Located single iframe with id 'singleframe'
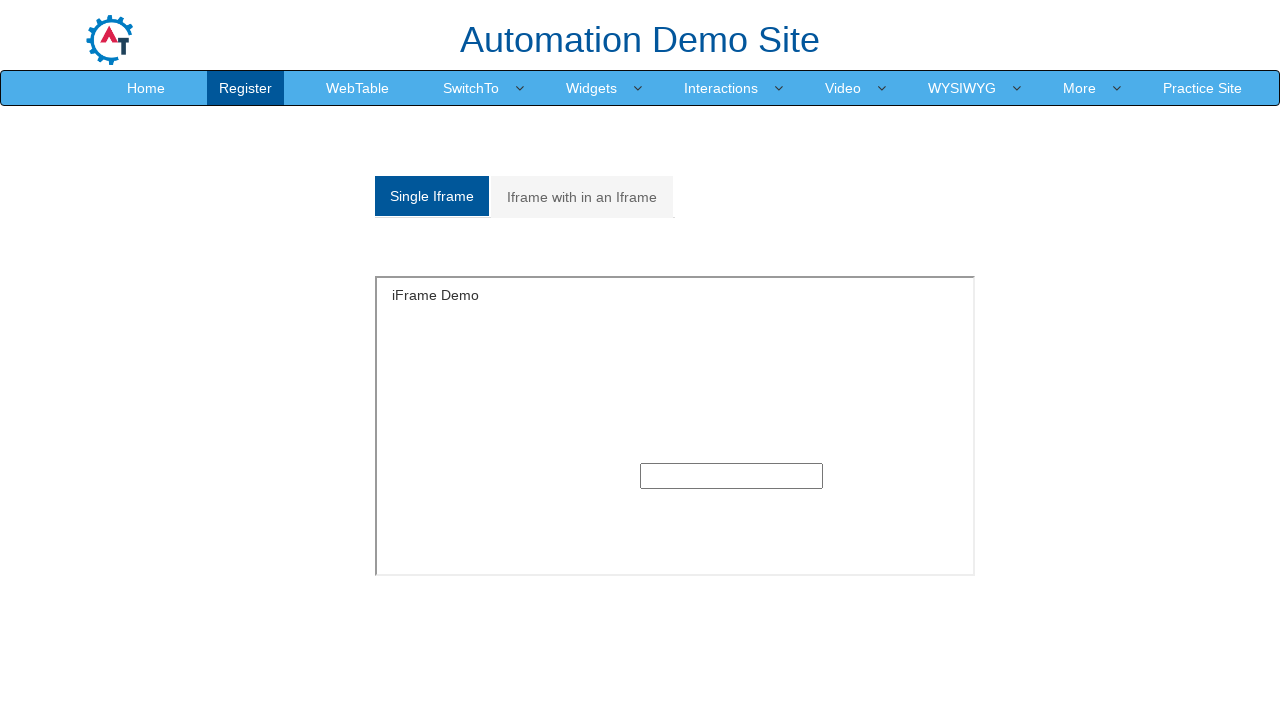

Filled text 'naresh_venkat' in single iframe input field on iframe#singleframe >> internal:control=enter-frame >> input[type='text']
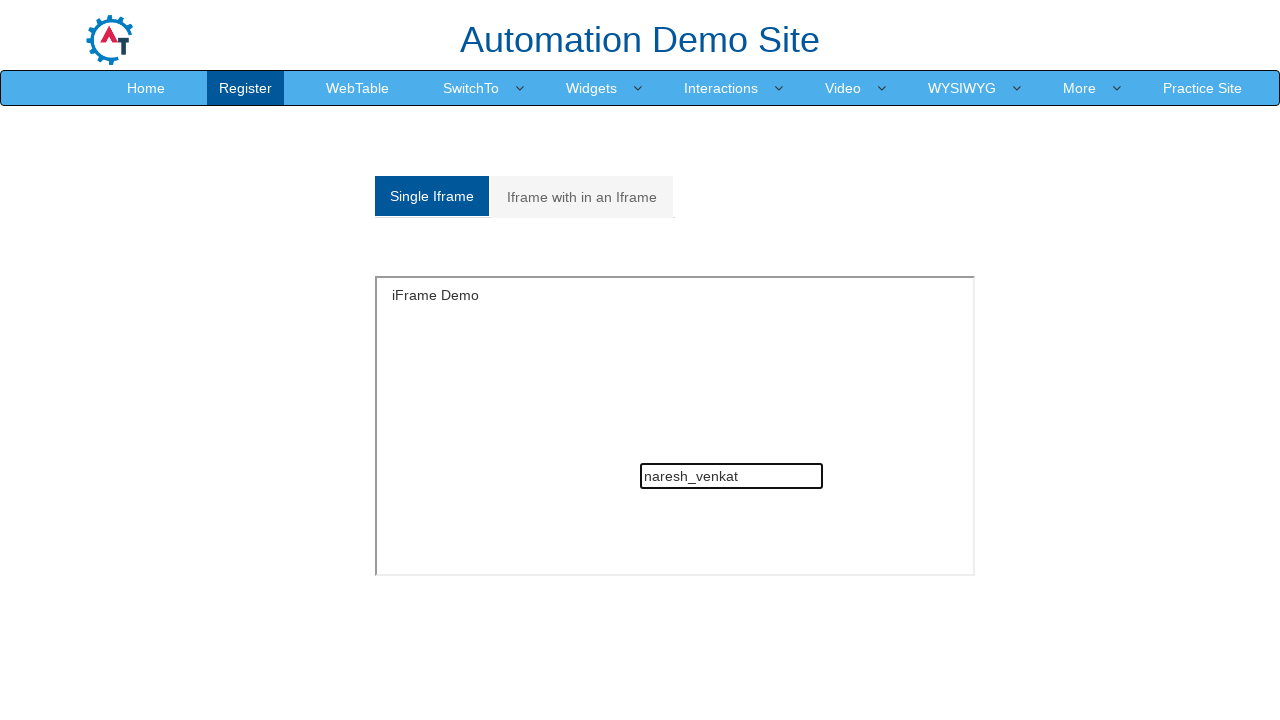

Clicked on Multiple tab to switch to nested iframe section at (582, 197) on a[href='#Multiple']
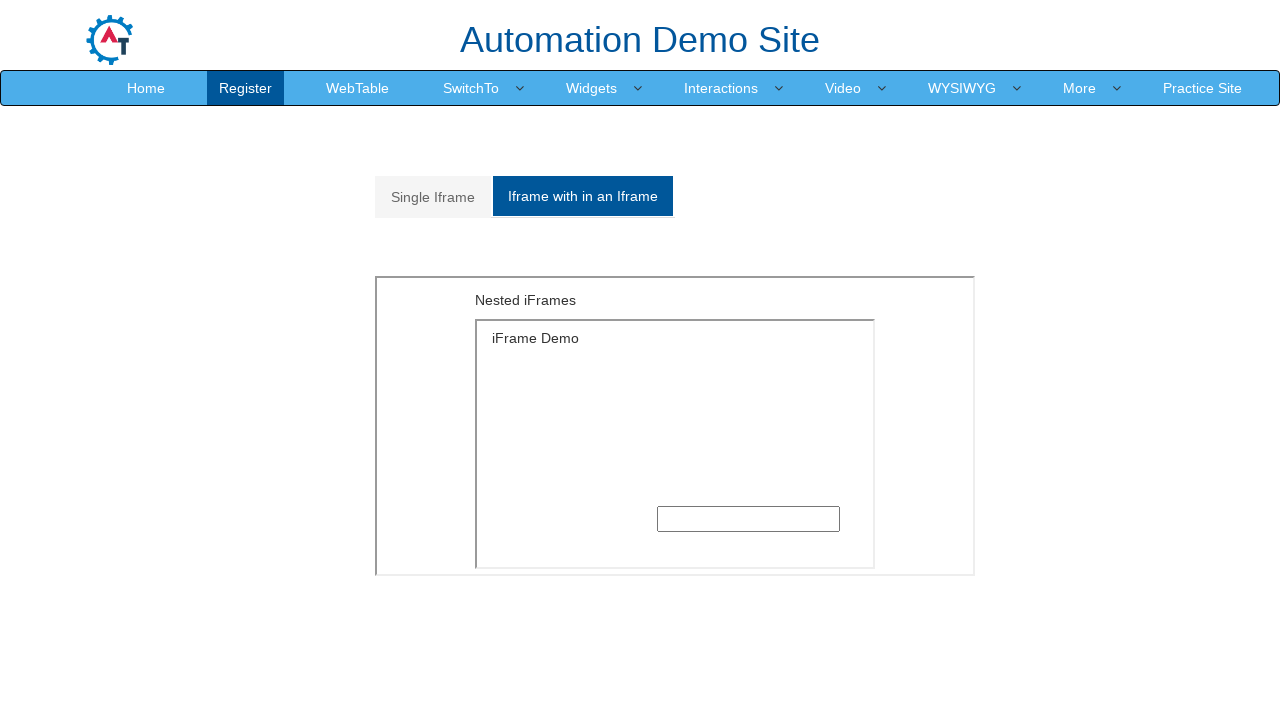

Located parent iframe with src 'MultipleFrames.html'
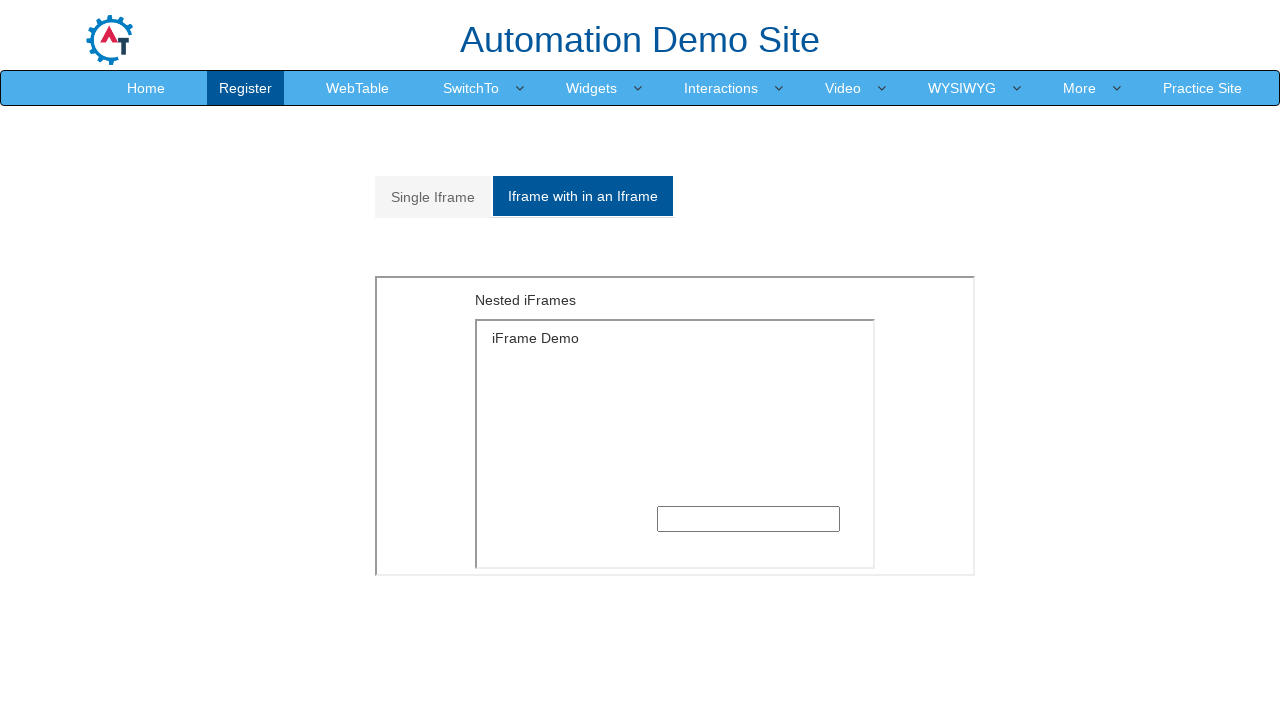

Located child iframe with src 'SingleFrame.html' within parent iframe
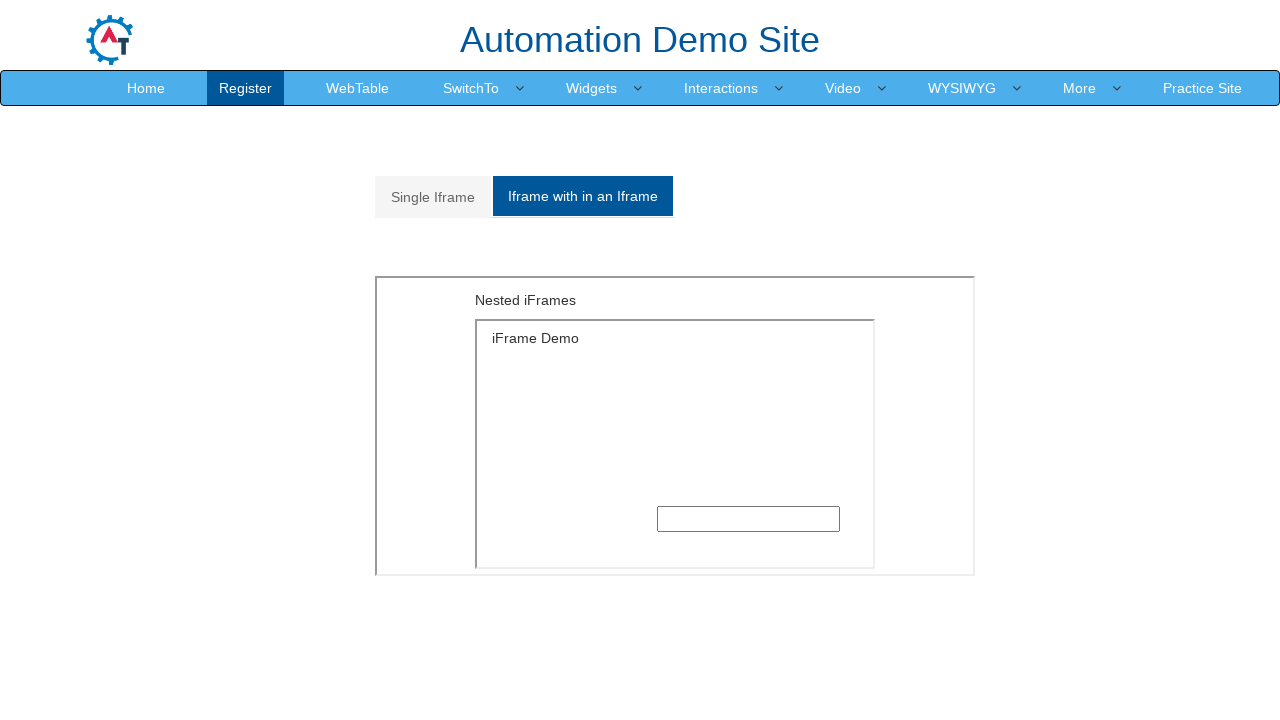

Filled text 'naresh_venkat' in nested iframe input field on iframe[src='MultipleFrames.html'] >> internal:control=enter-frame >> iframe[src=
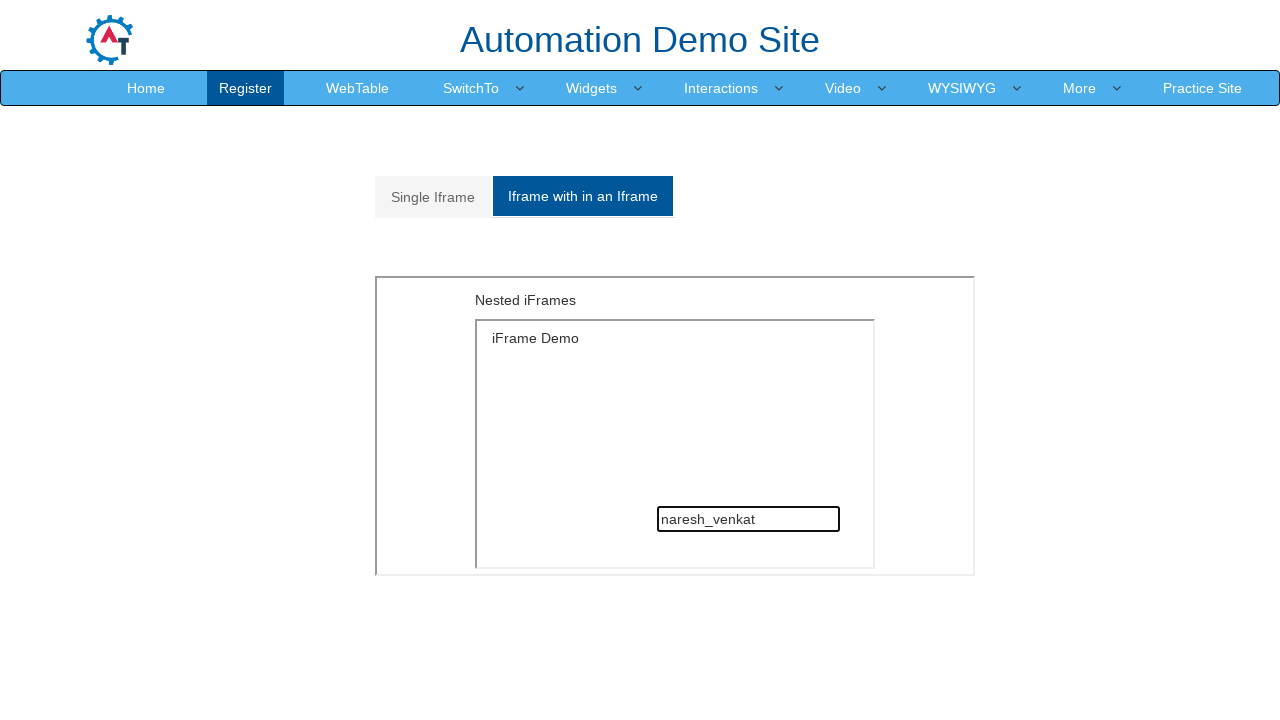

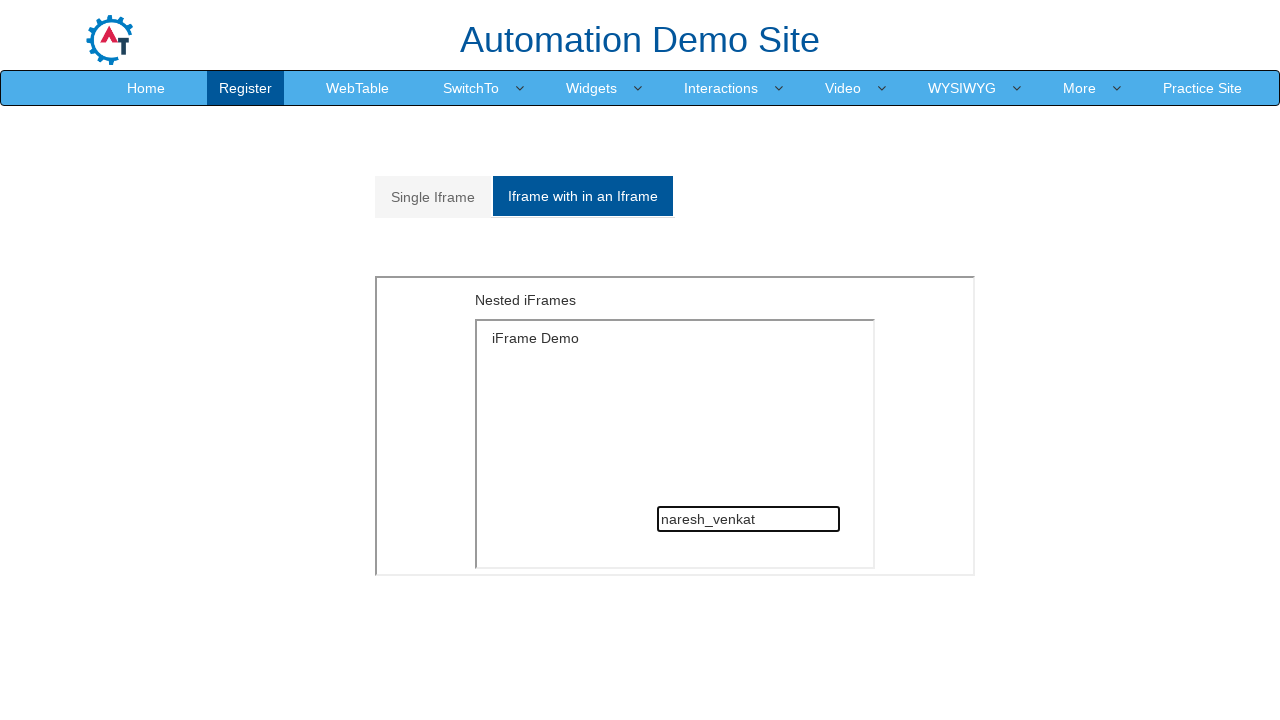